Tests a registration form by filling out all fields (first name, last name, username, email, password, phone, gender, birthday, department, job title, programming languages) and submitting, then verifying a success message is displayed.

Starting URL: https://practice.cydeo.com/registration_form

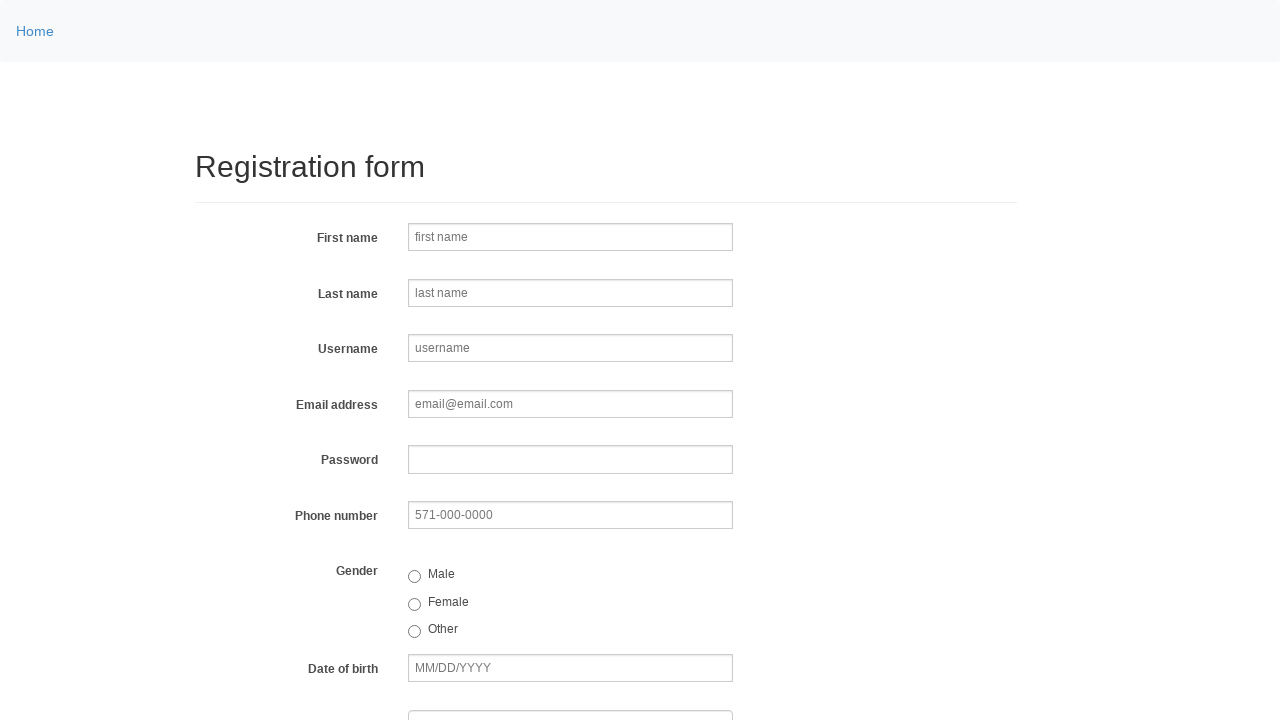

Navigated to registration form page
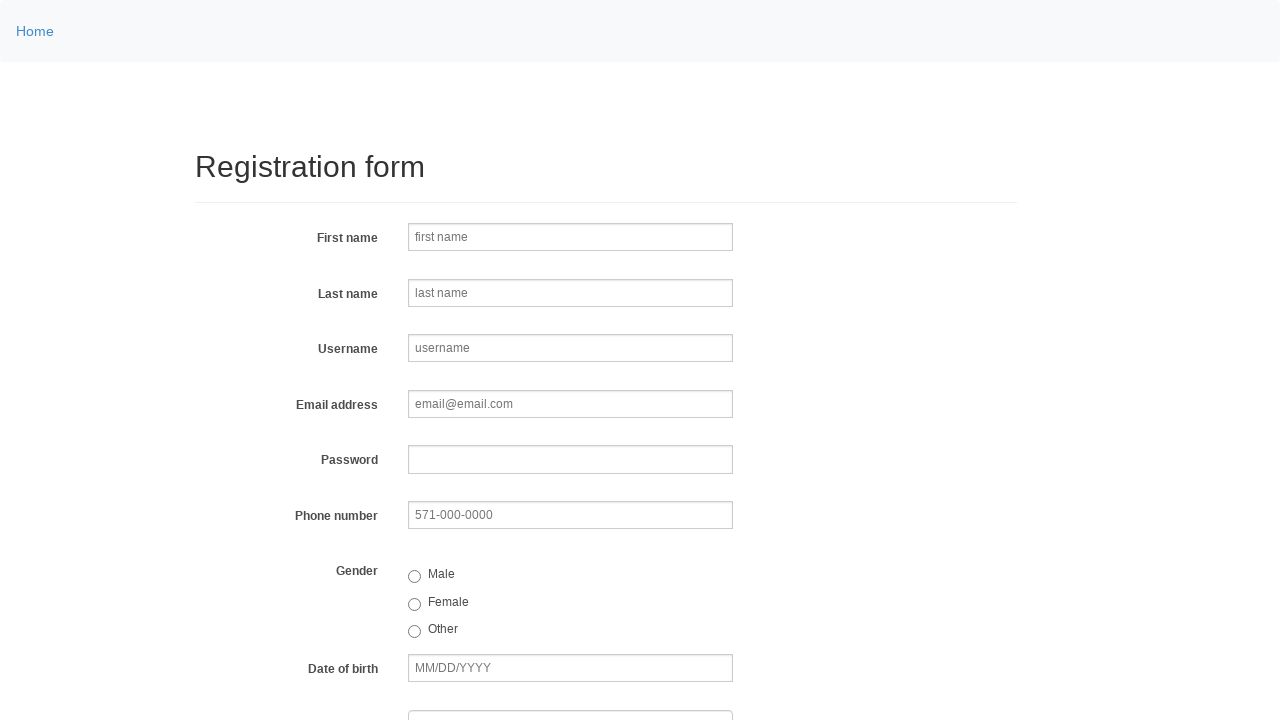

Filled first name with 'Michael' on input[name='firstname']
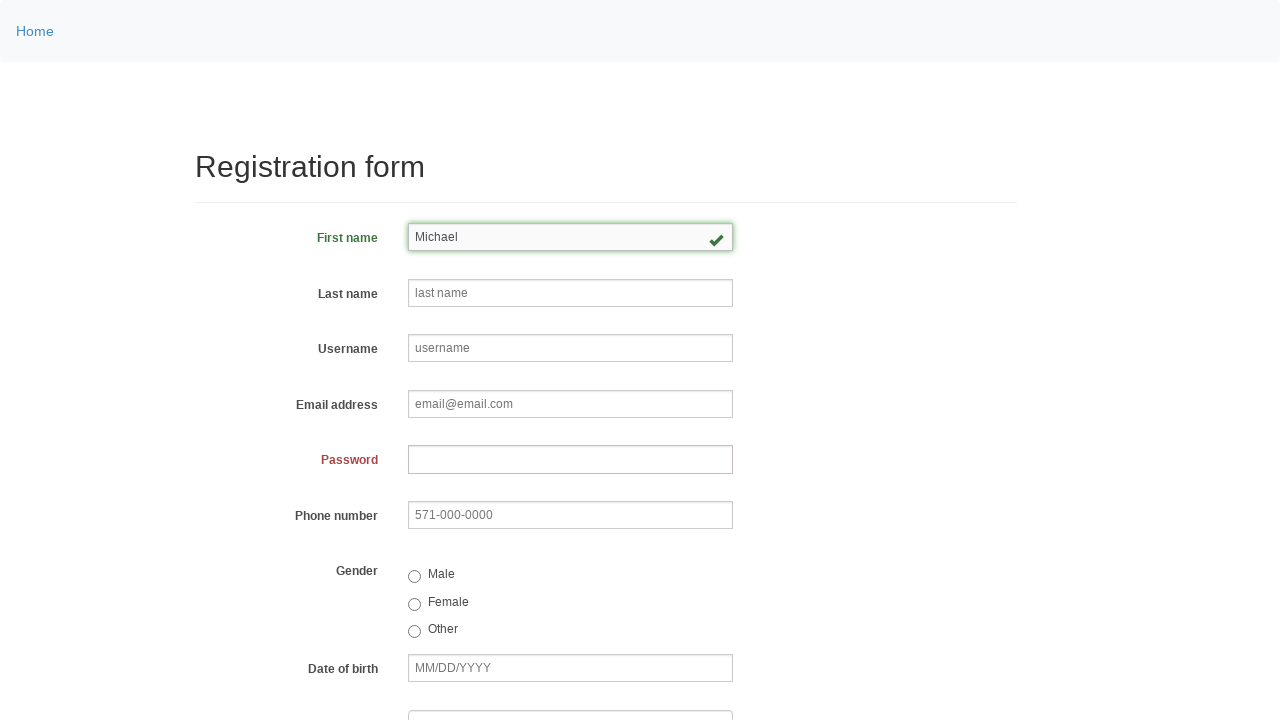

Filled last name with 'Johnson' on input[name='lastname']
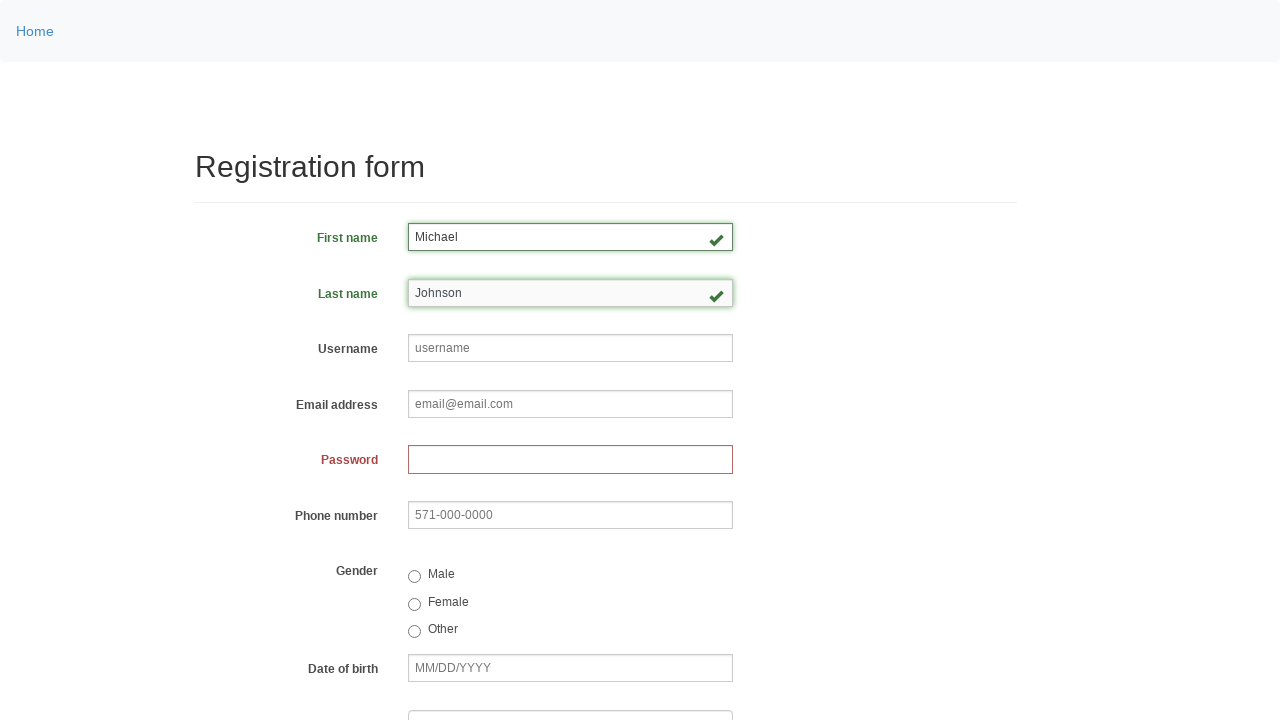

Filled username with 'CydeoStudent' on input[name='username']
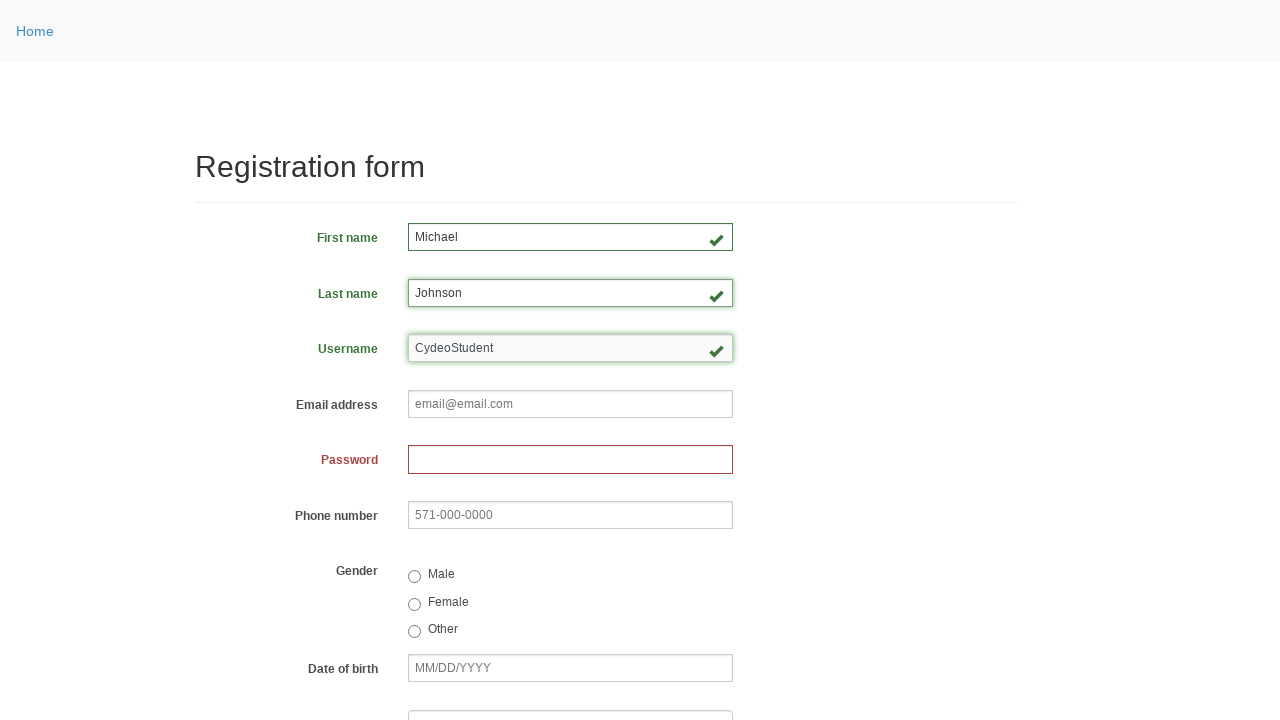

Filled email with 'mjohnson847@example.com' on input[name='email']
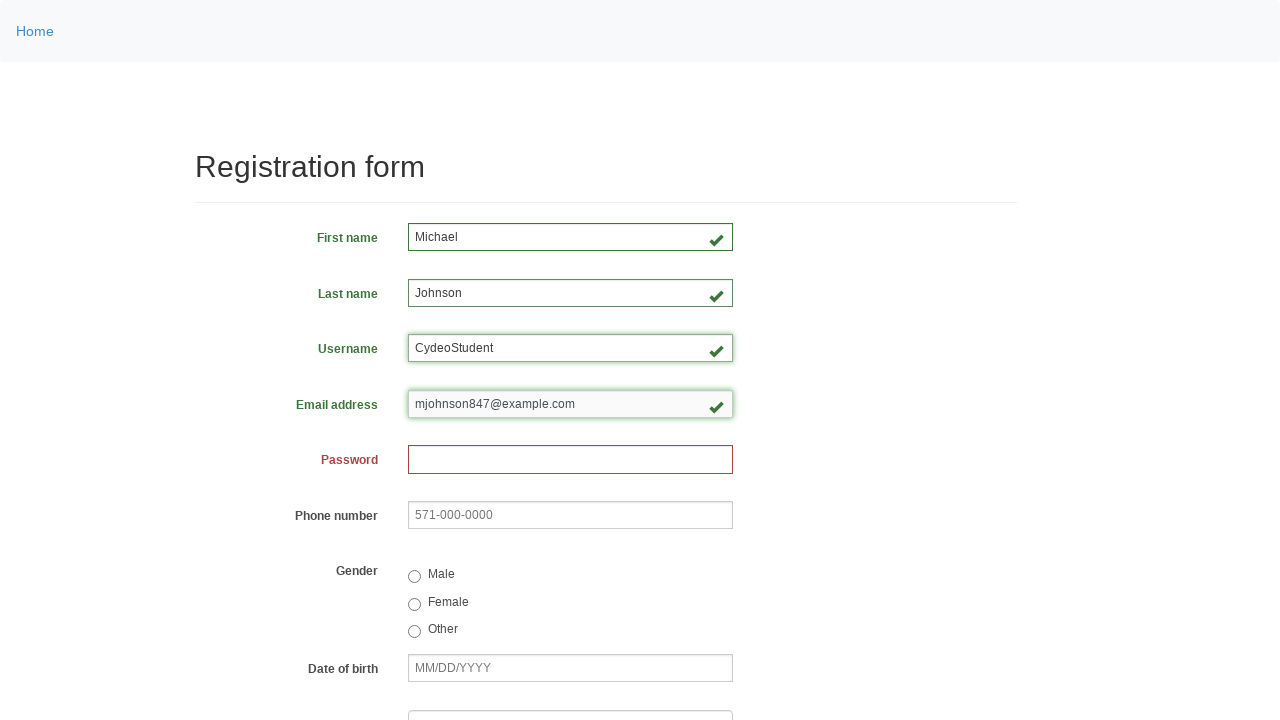

Filled password with 'SecurePass2024!' on input[name='password']
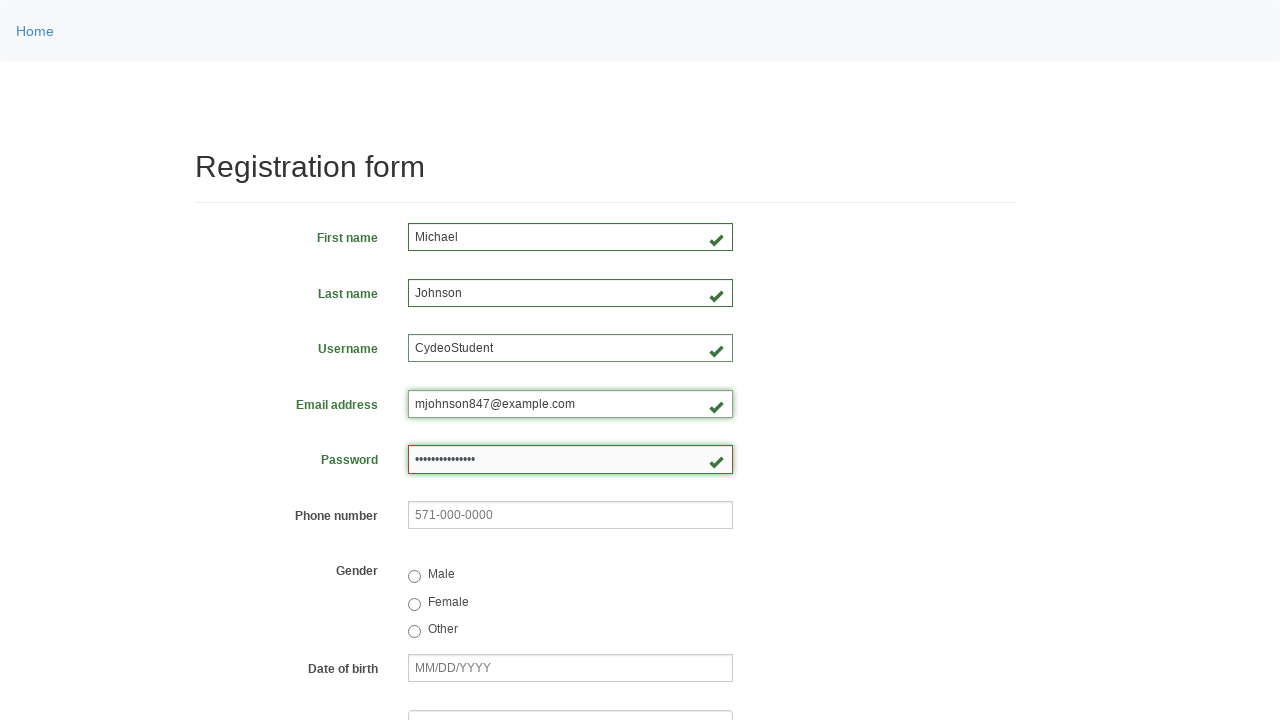

Filled phone number with '717-456-7890' on input[name='phone']
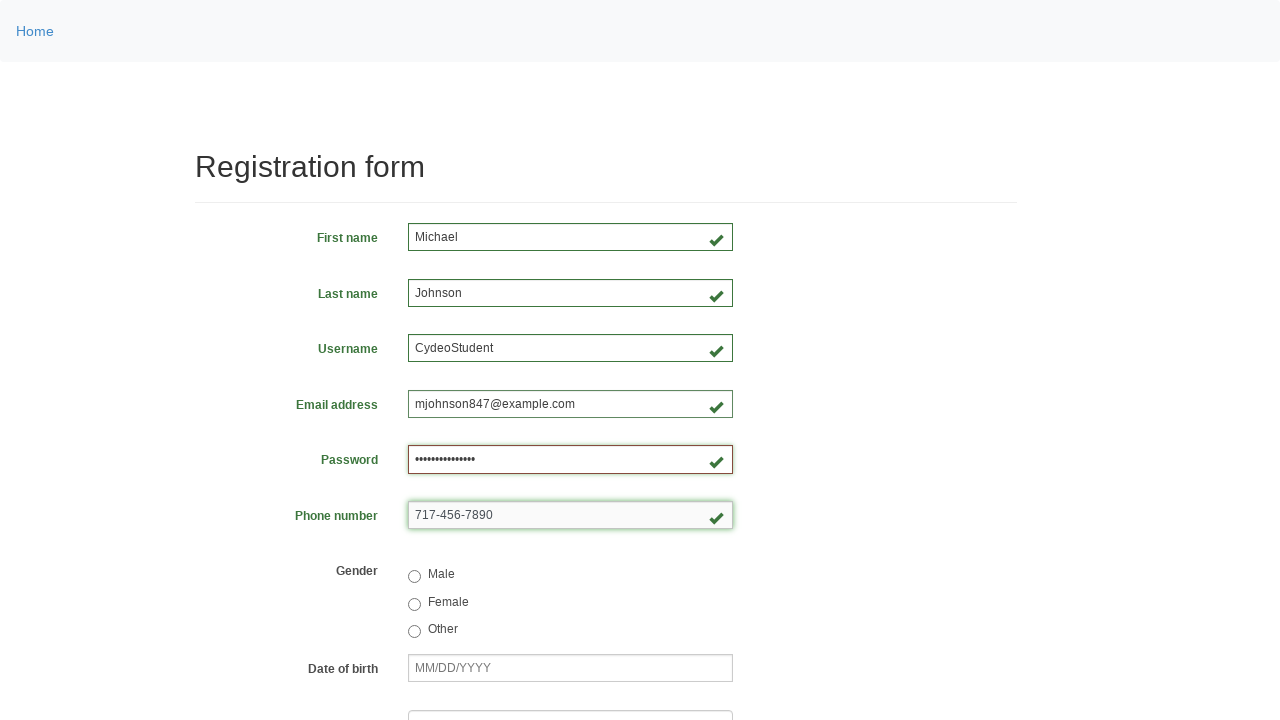

Selected male gender option at (414, 577) on input[value='male']
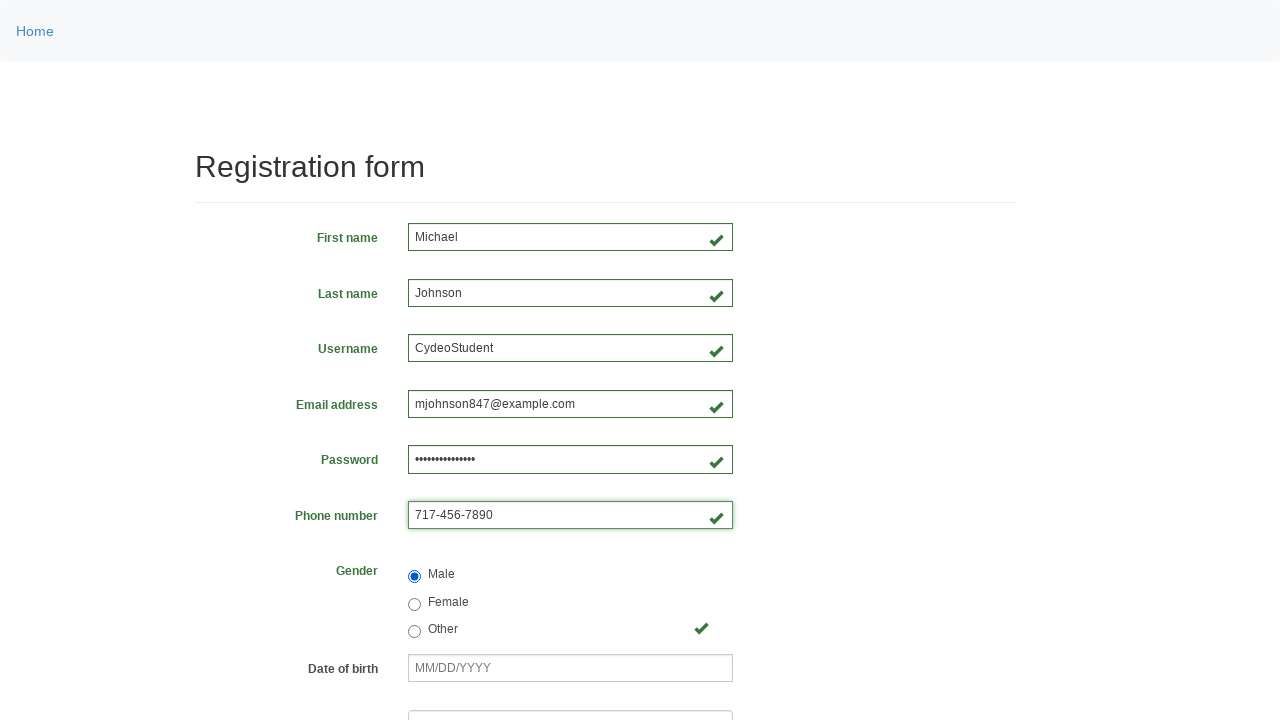

Filled date of birth with '05/07/1998' on input[name='birthday']
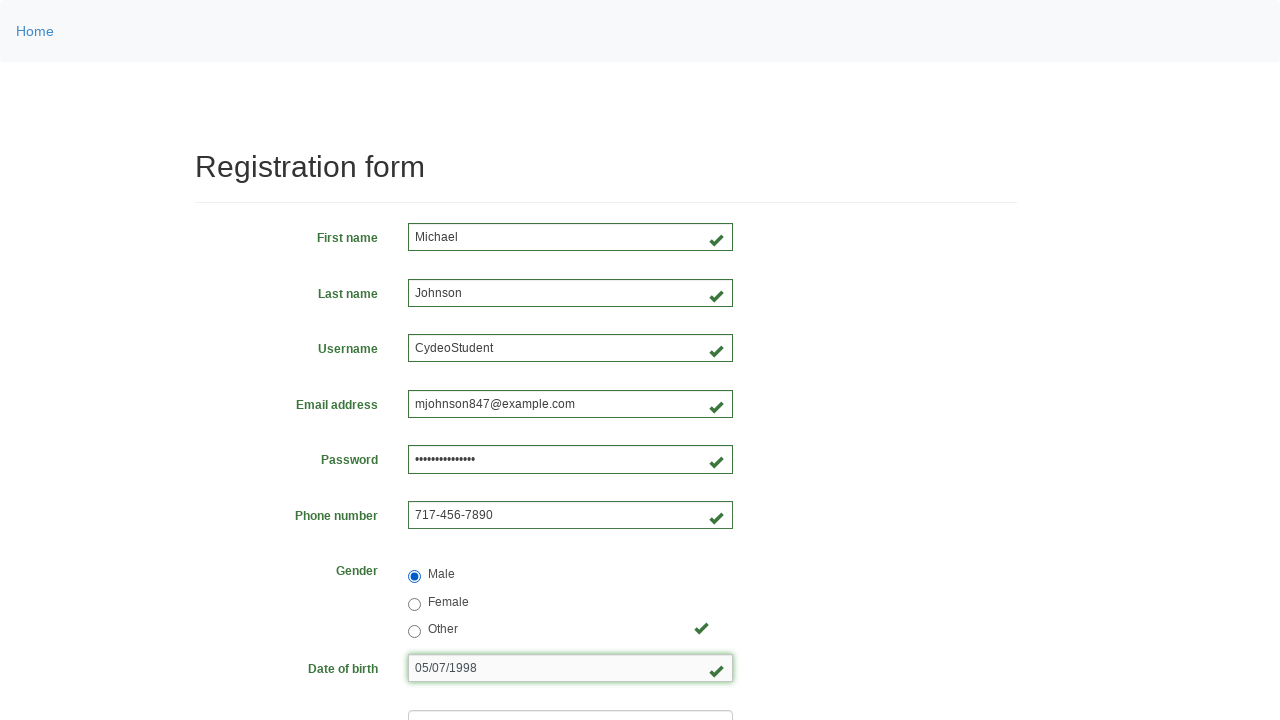

Selected department 'DE' on select[name='department']
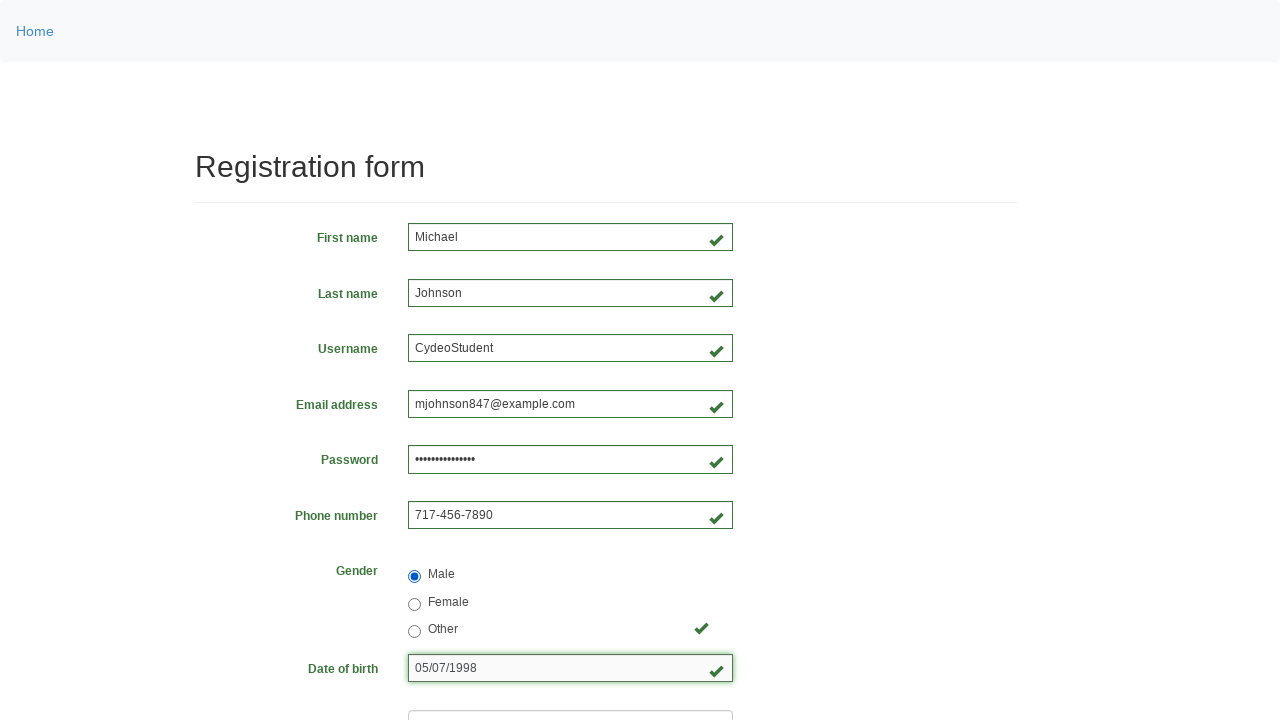

Selected job title 'SDET' on select[name='job_title']
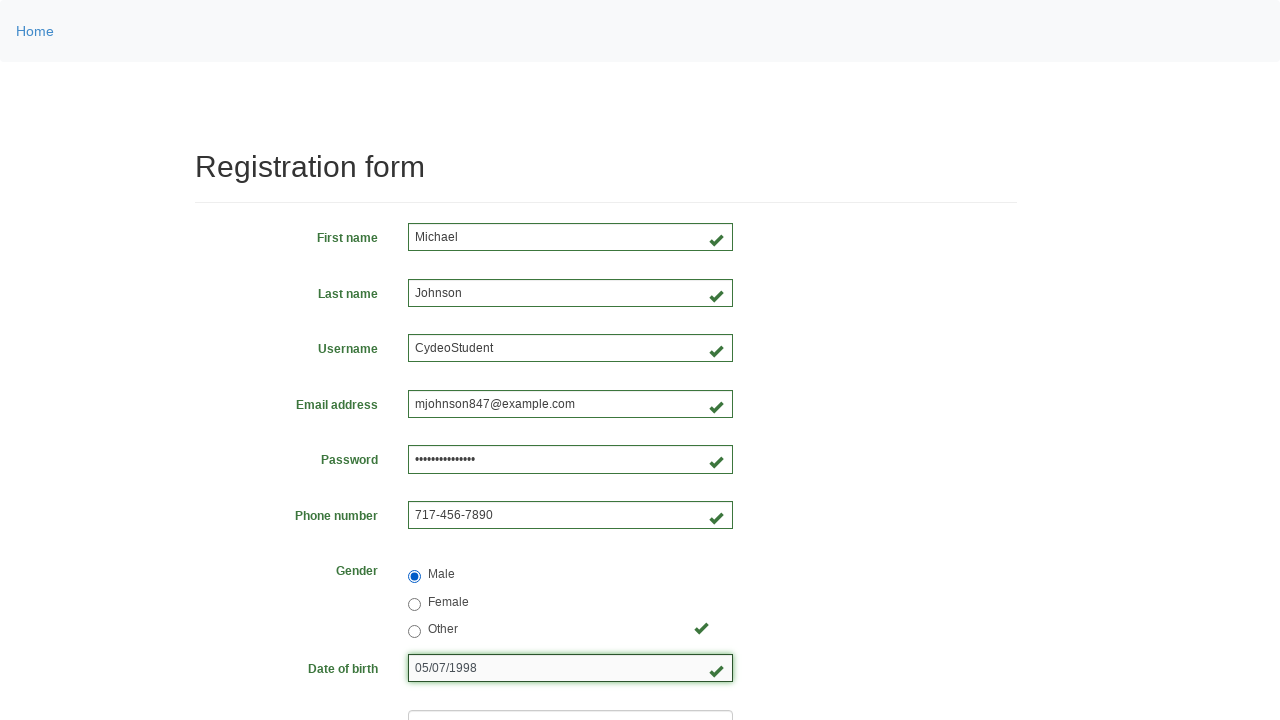

Selected Java programming language checkbox at (465, 468) on input[value='java']
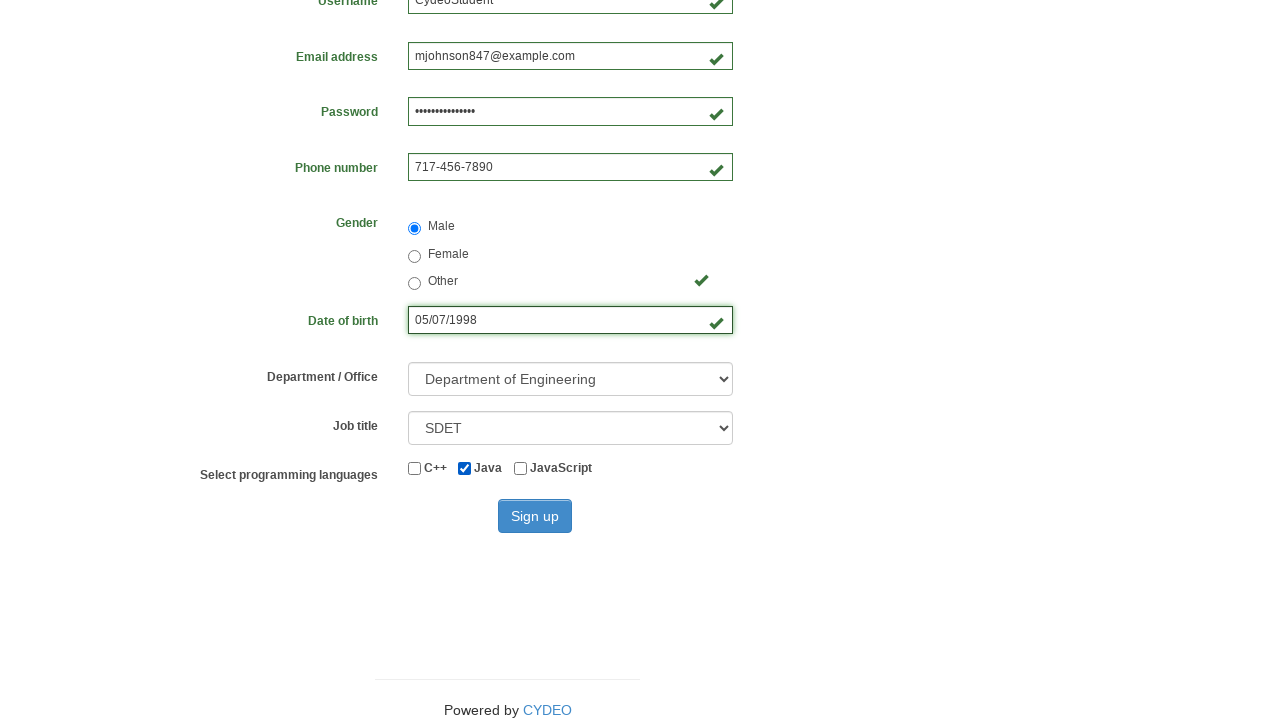

Selected JavaScript programming language checkbox at (520, 468) on input[value='javascript']
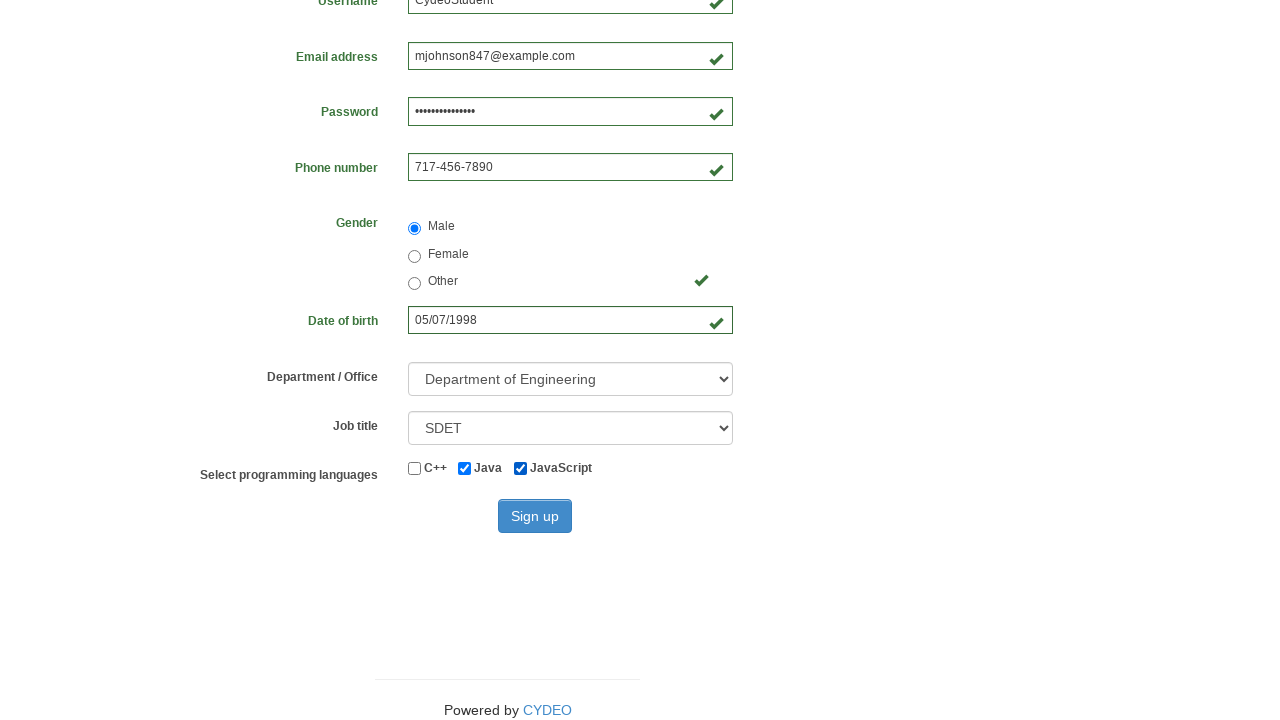

Clicked sign up button to submit registration form at (535, 516) on button[type='submit']
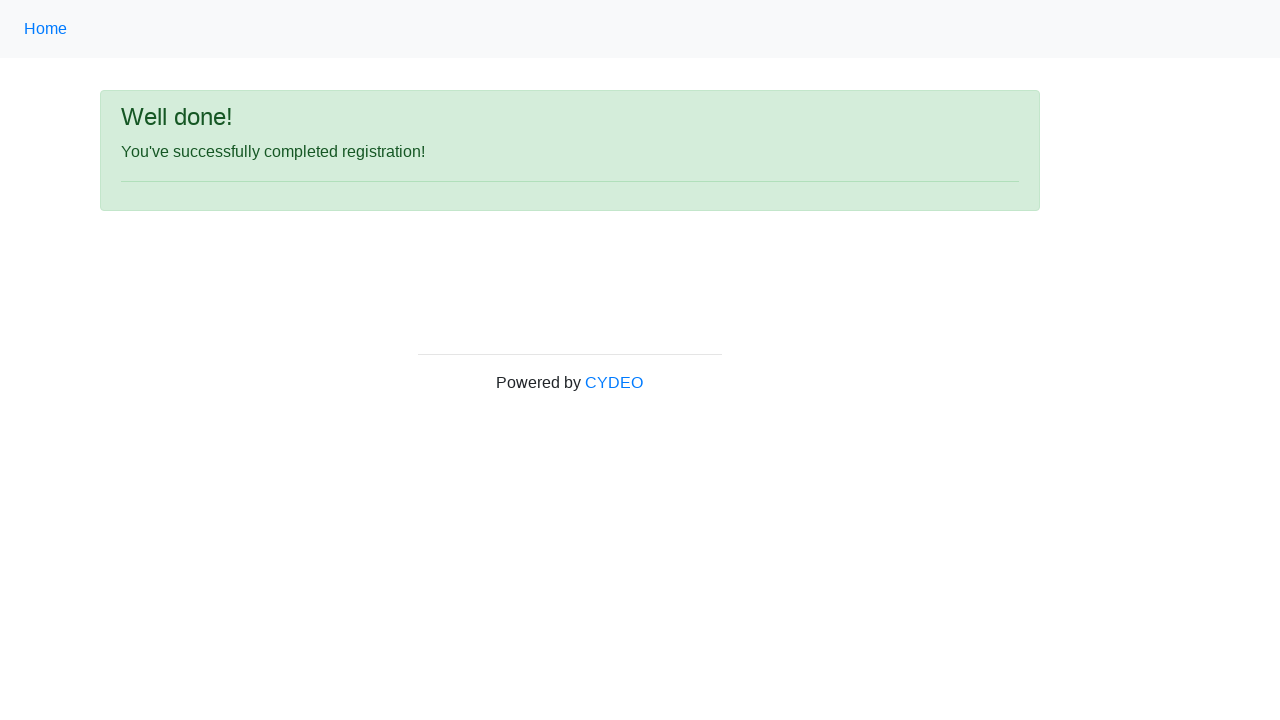

Success message element loaded
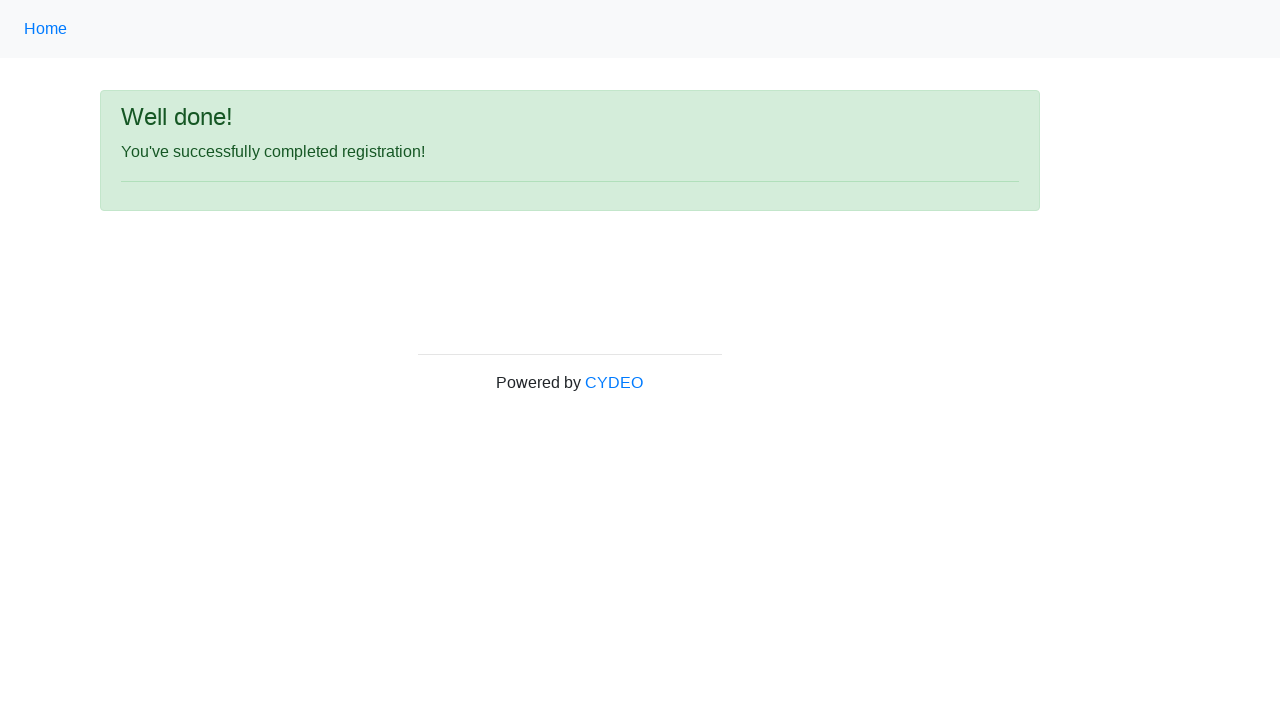

Verified success message is visible
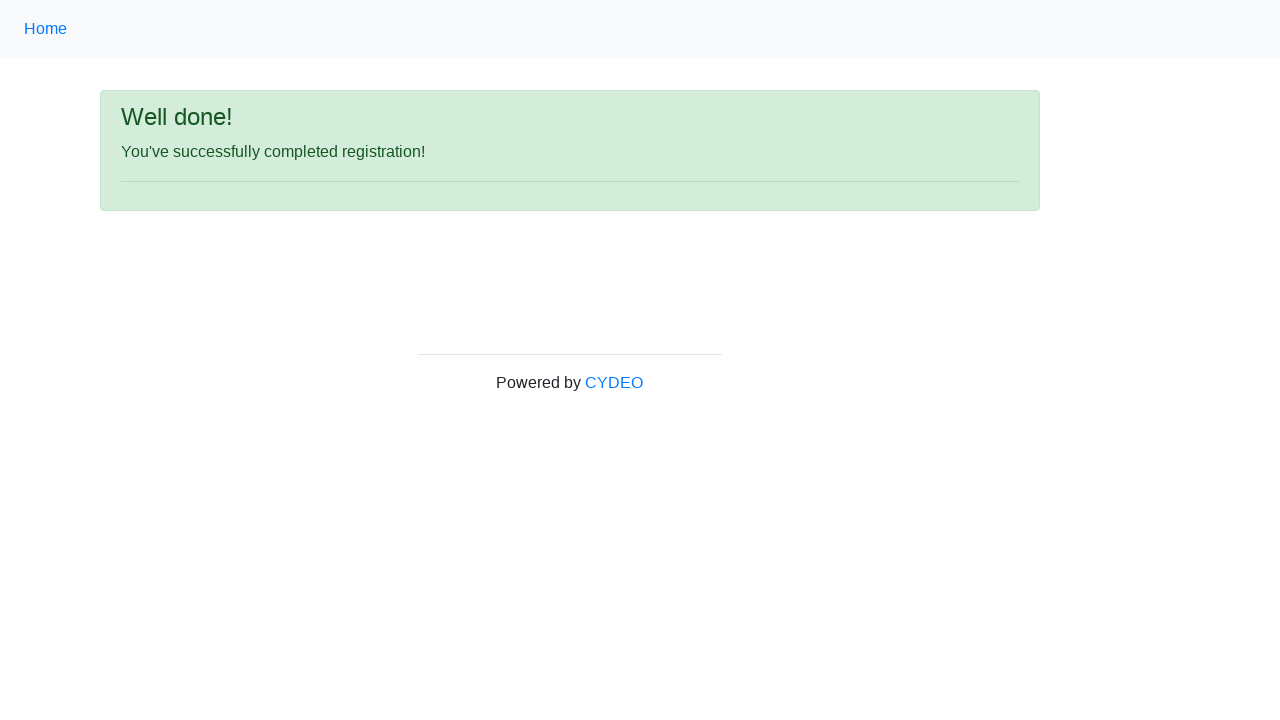

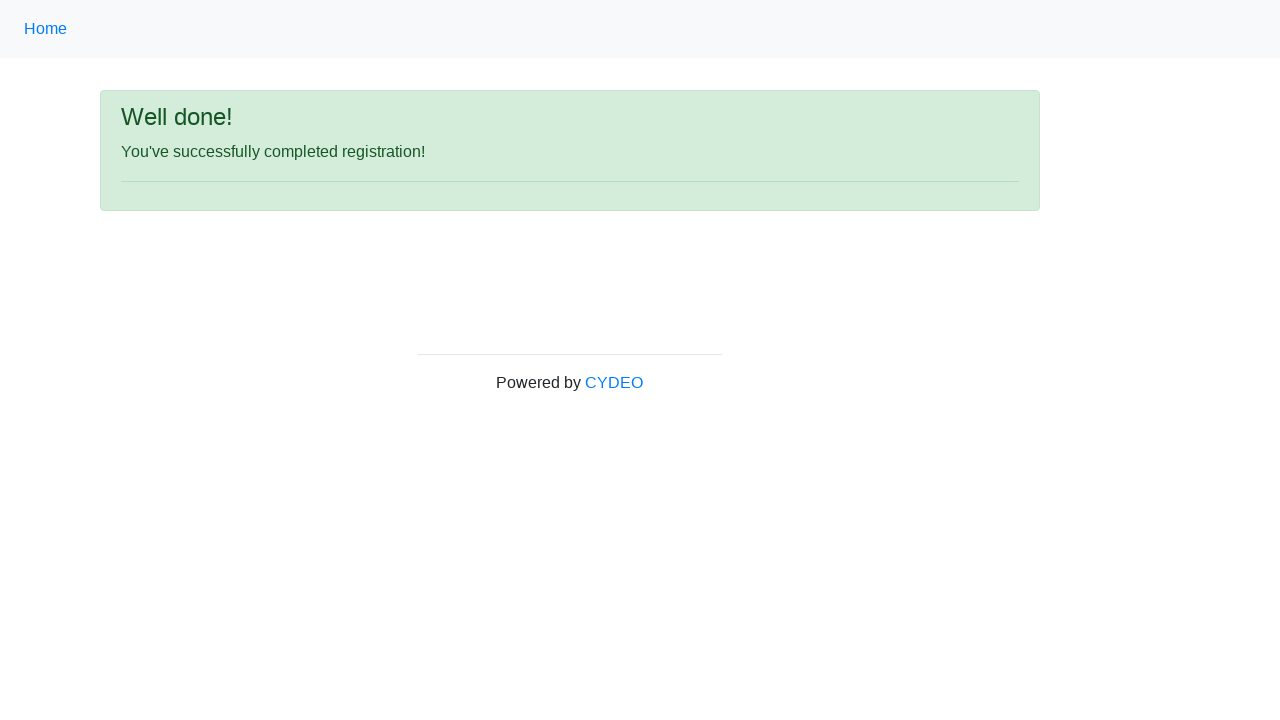